Tests that clicking the Coinranking link opens Coinranking website in a new tab

Starting URL: https://centz.herokuapp.com/

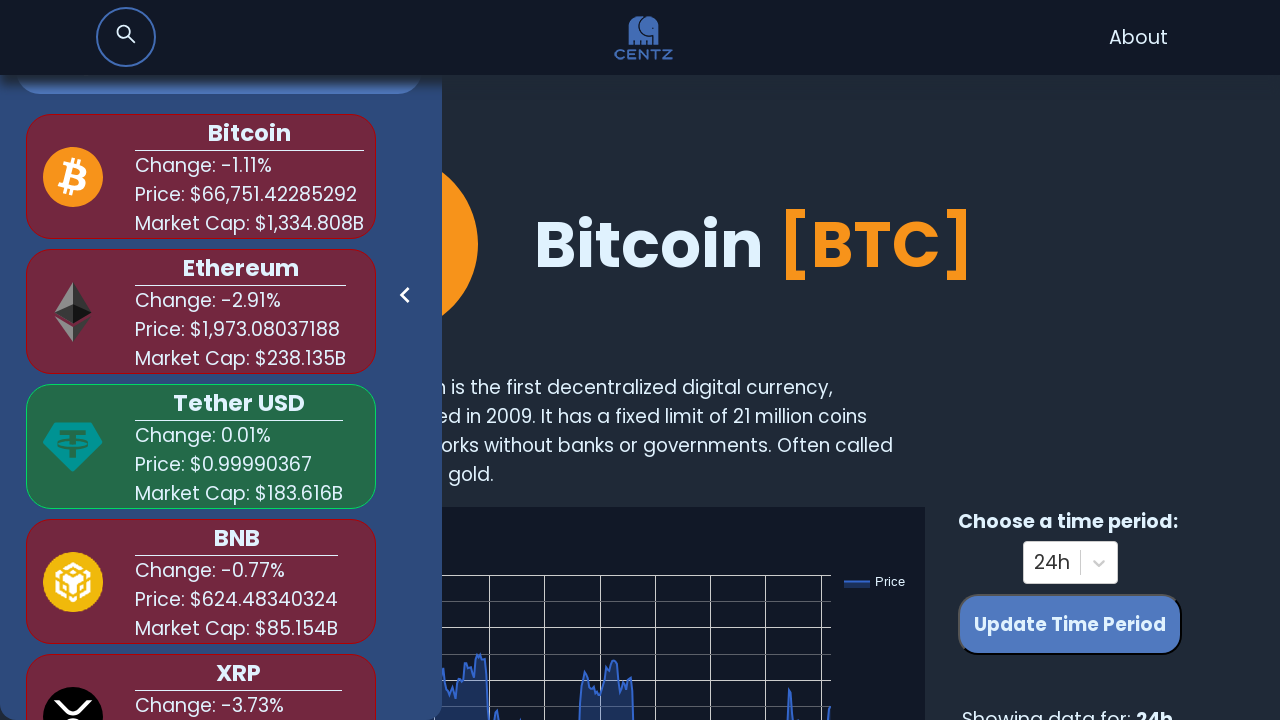

Scrolled down to footer area
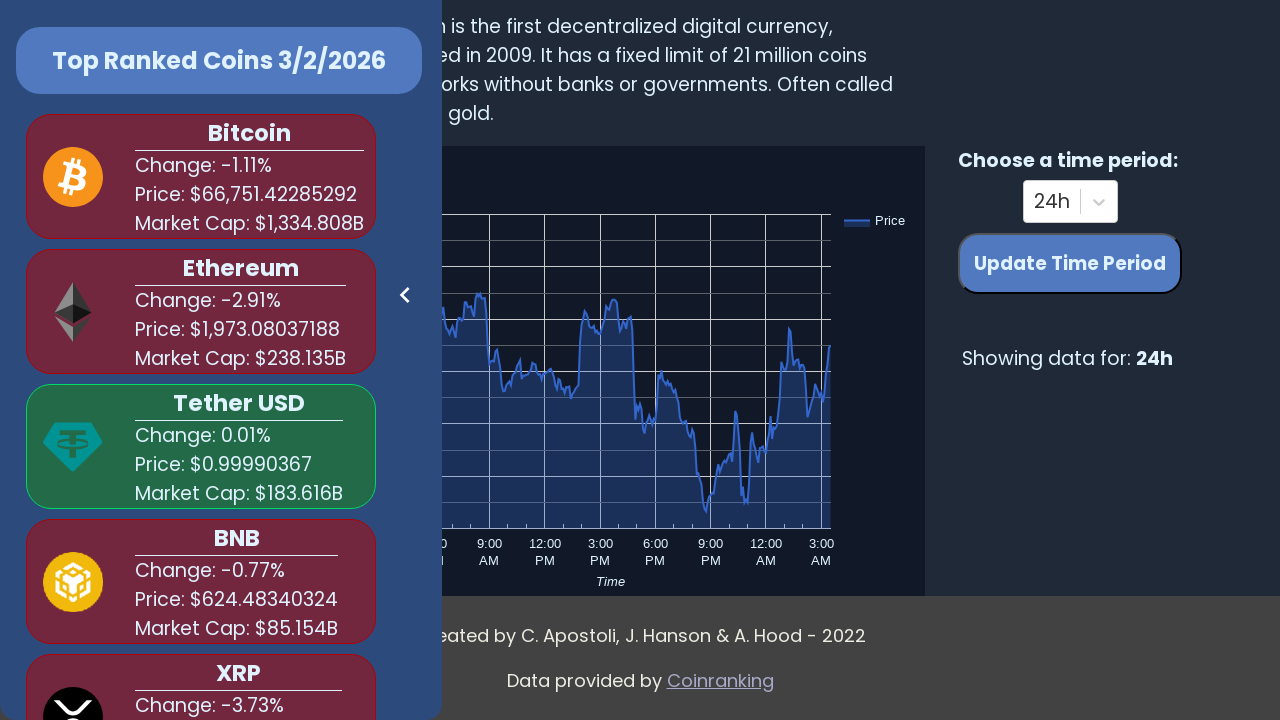

Waited for footer content to load
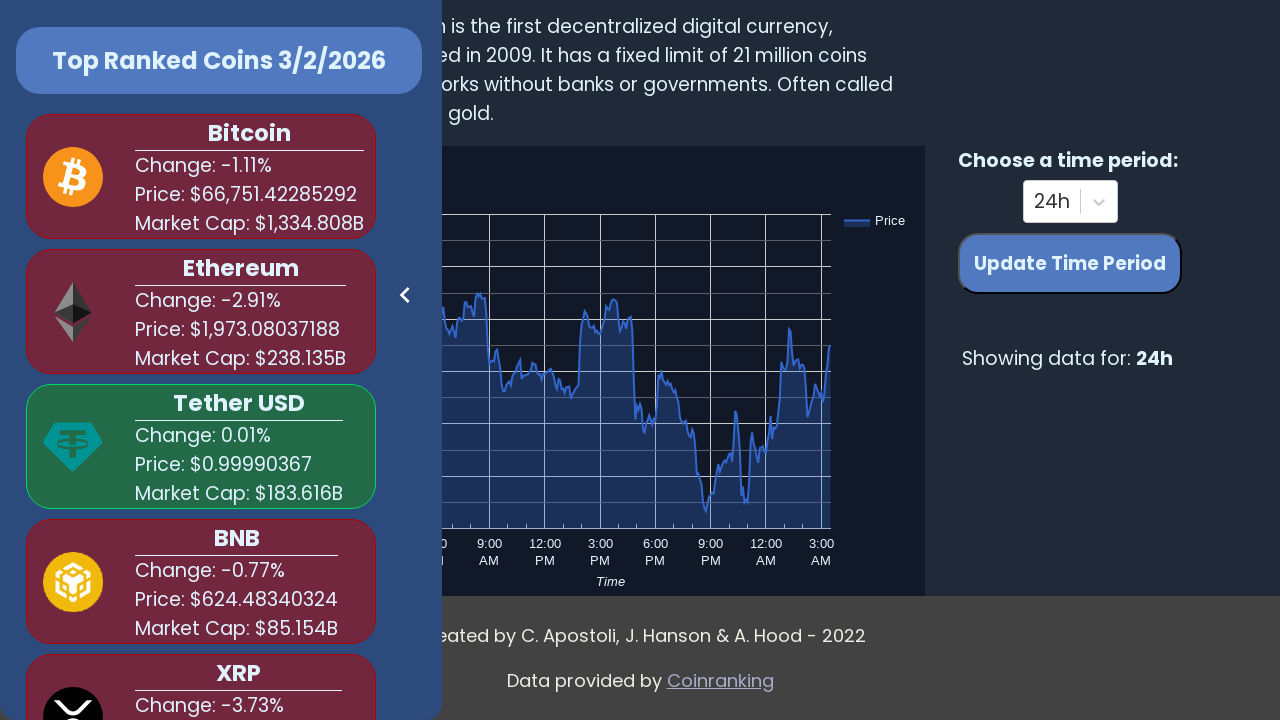

Clicked Coinranking link to open in new tab at (720, 681) on text=Coinranking
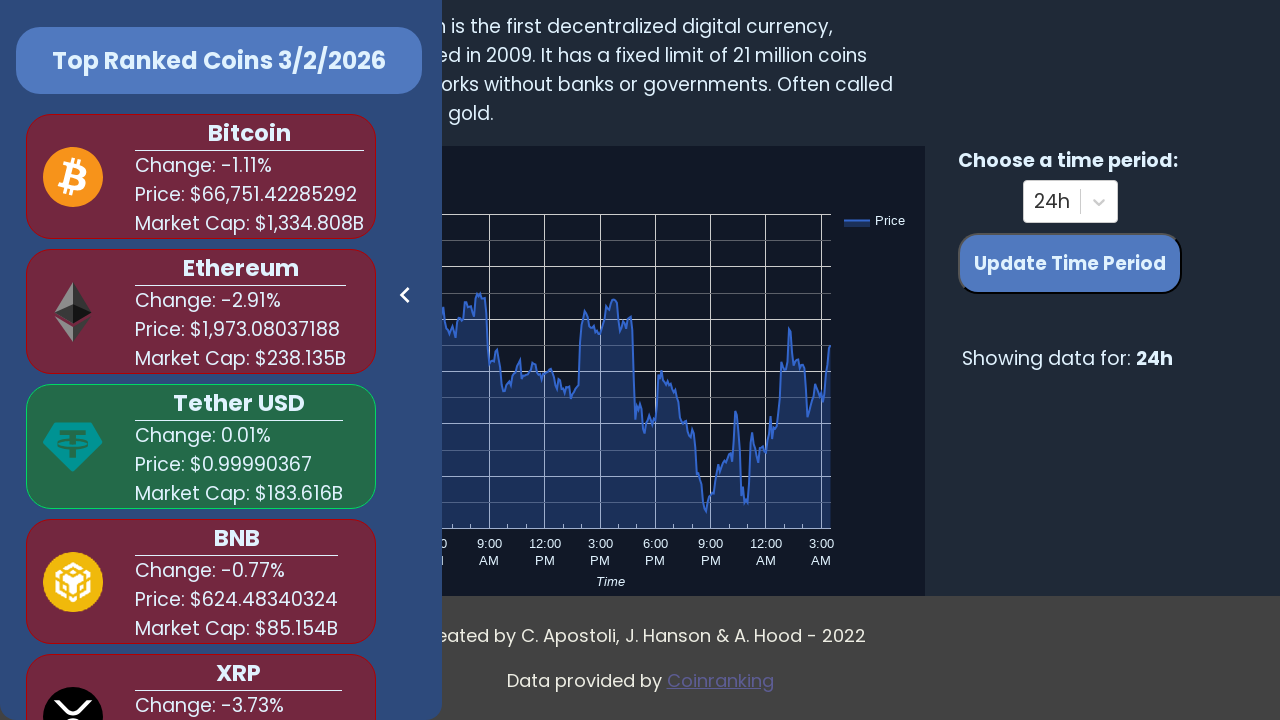

Coinranking website loaded in new tab
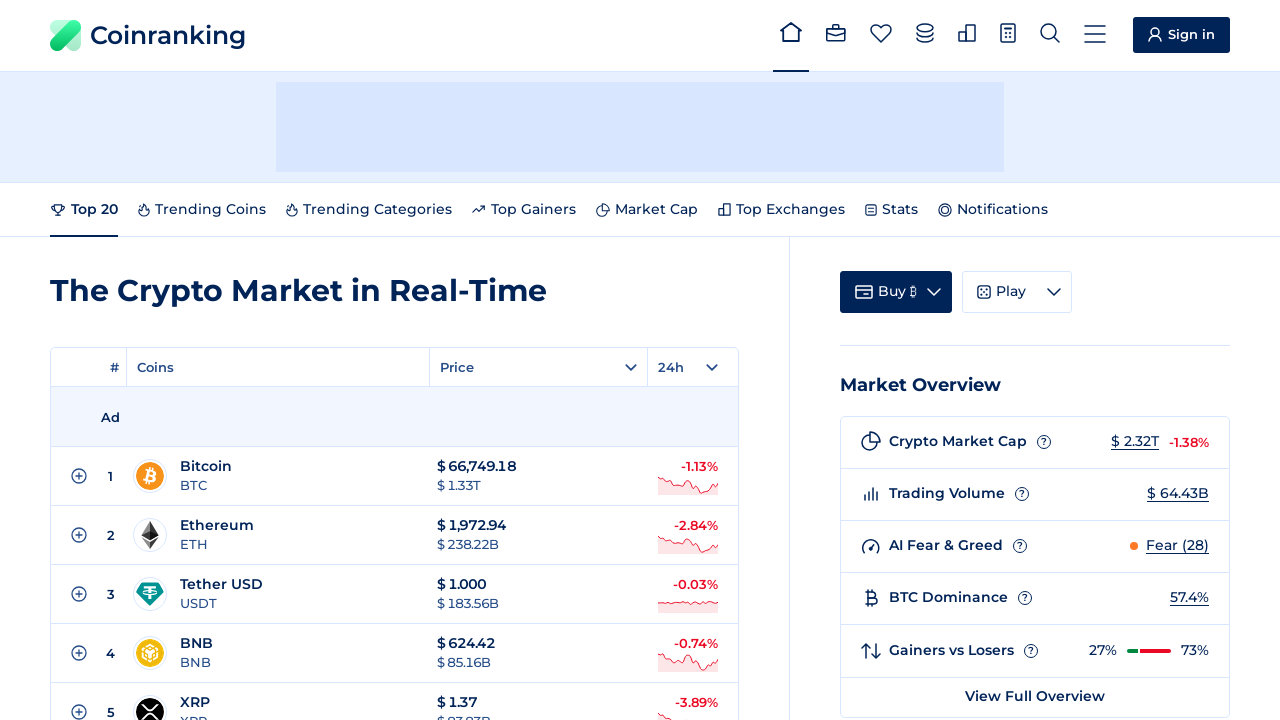

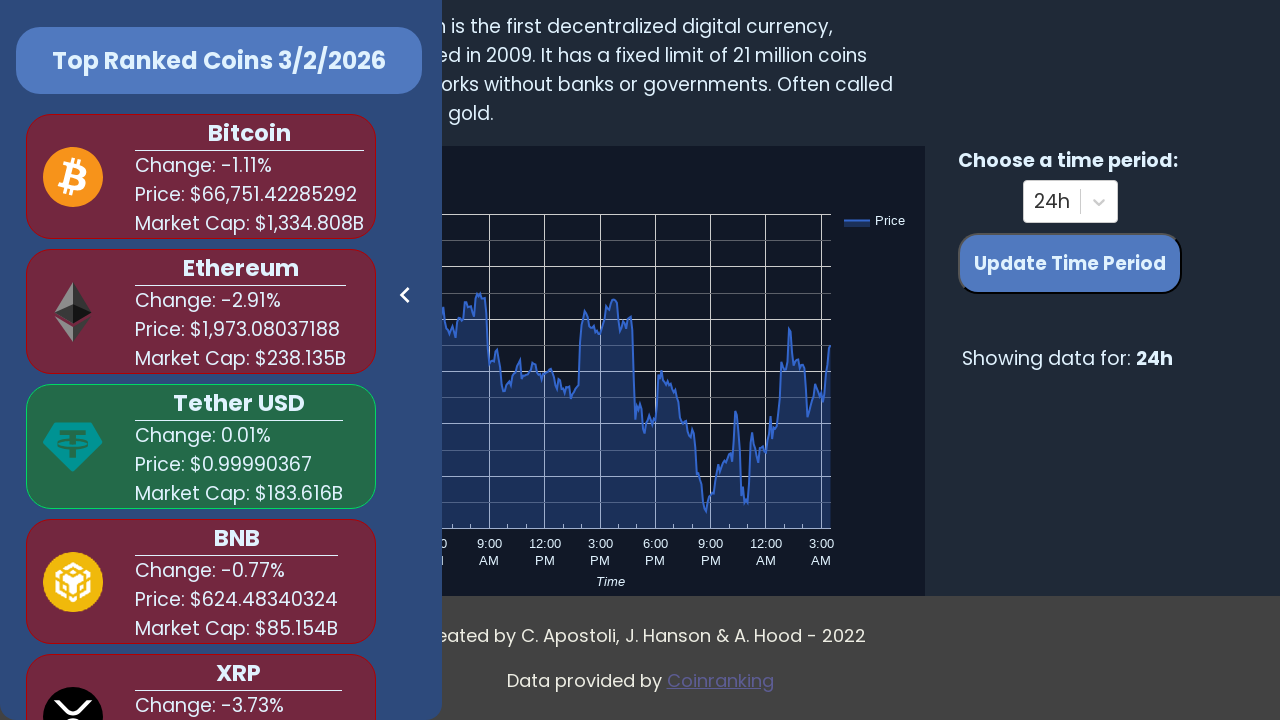